Tests alternative waiting strategies using wait_for_selector after triggering an AJAX request.

Starting URL: http://uitestingplayground.com/ajax

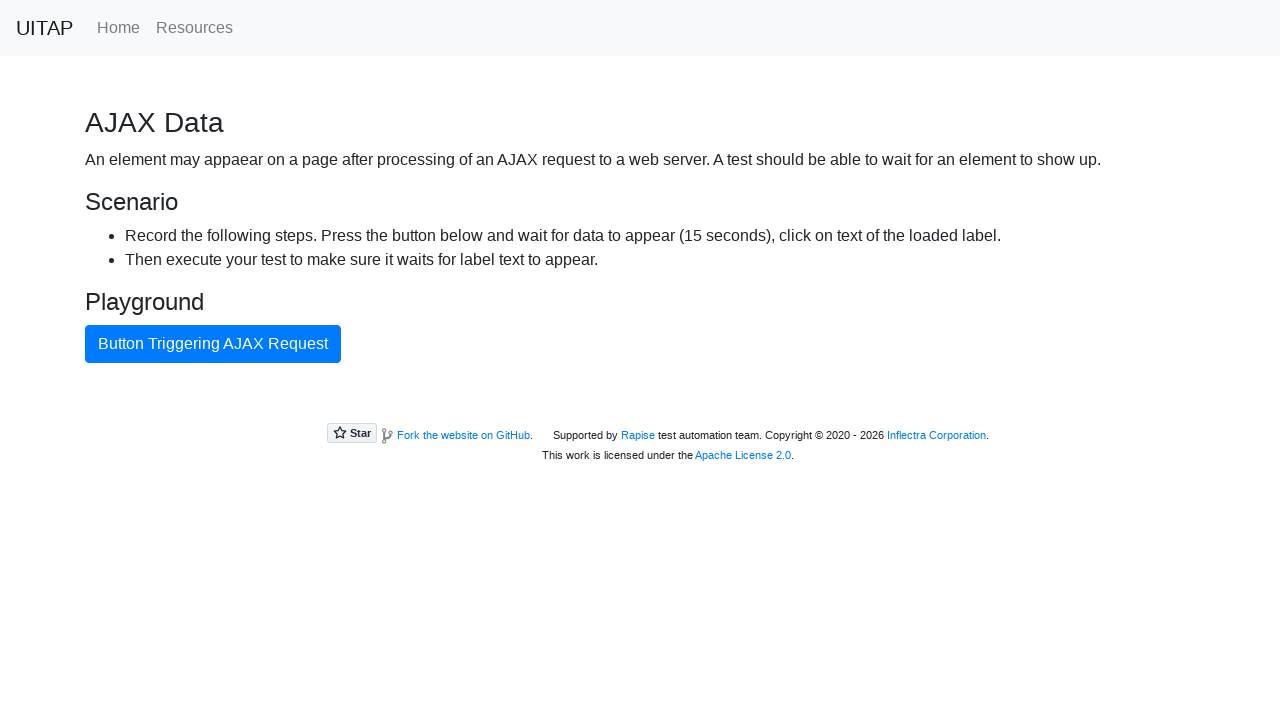

Clicked button to trigger AJAX request at (213, 344) on internal:text="Button Triggering AJAX Request"i
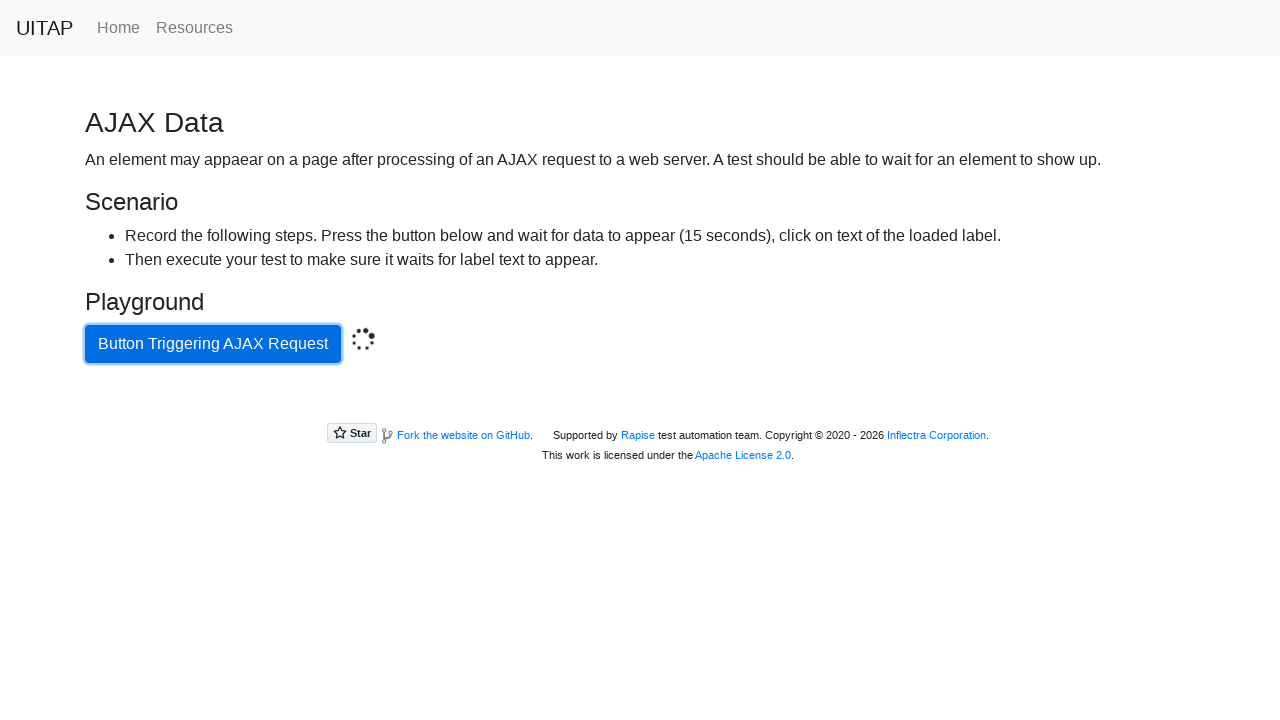

Waited for success element to appear using wait_for_selector
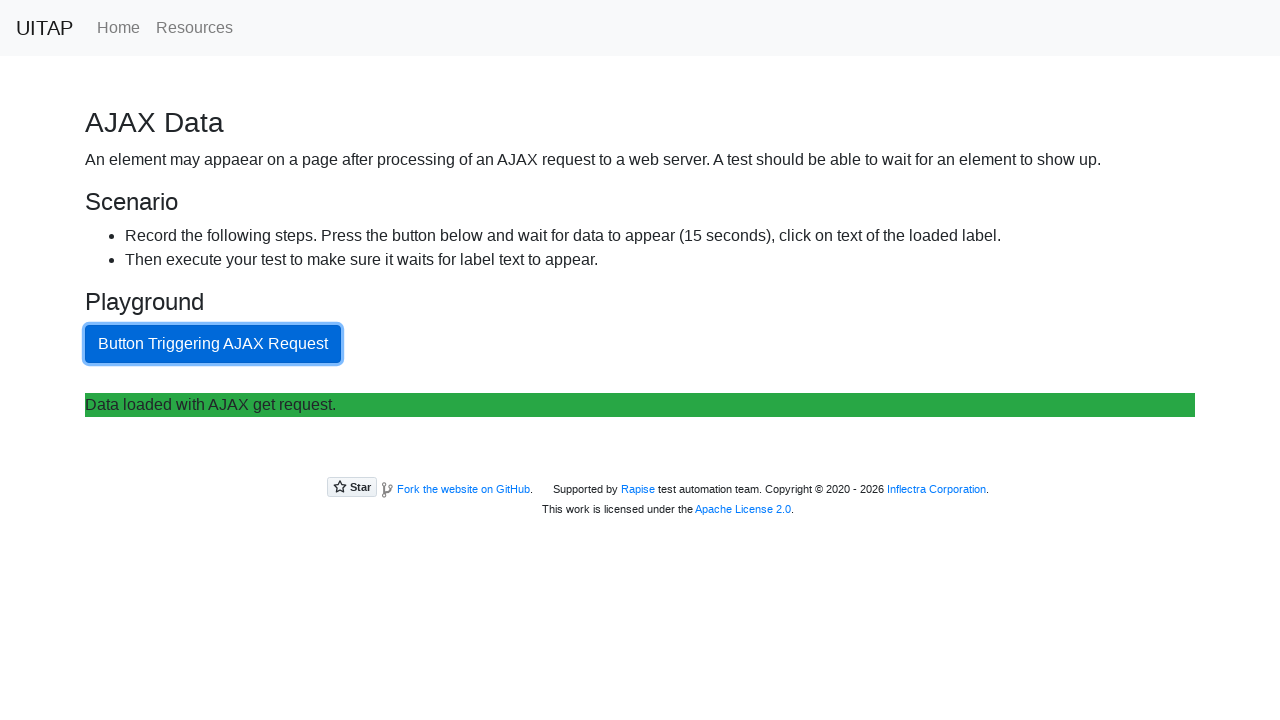

Located the success element
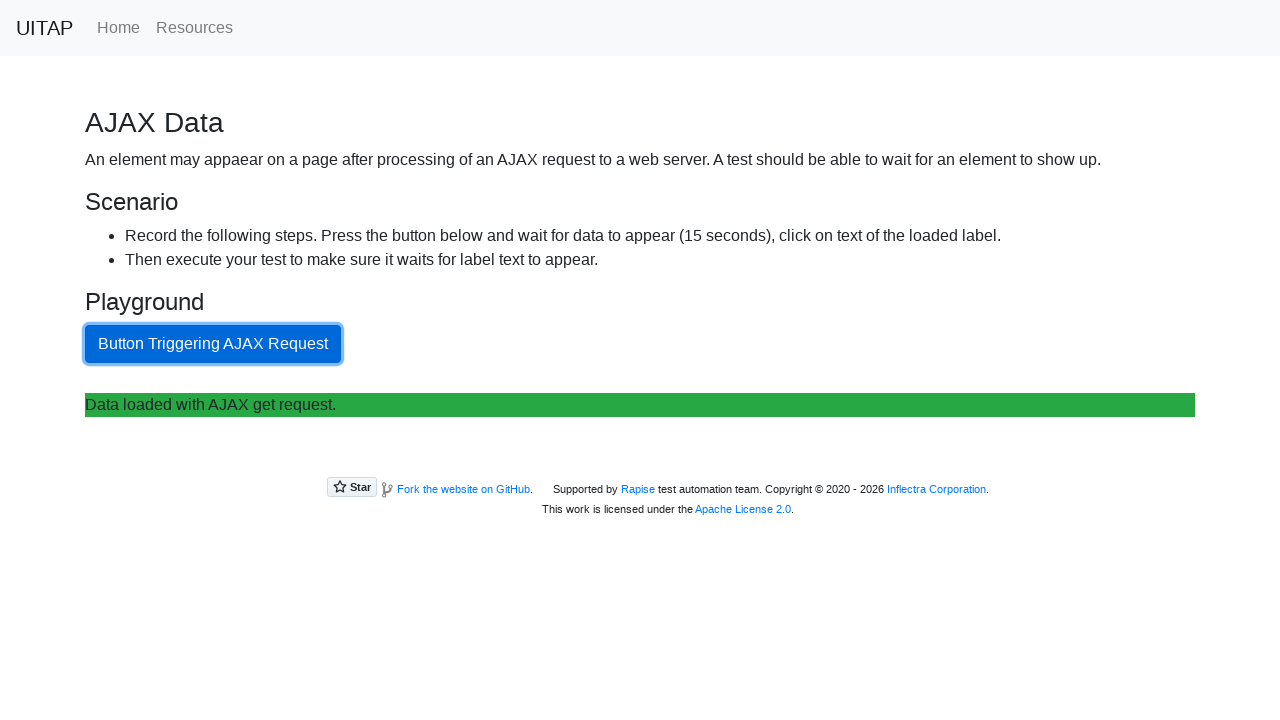

Retrieved text content from success element
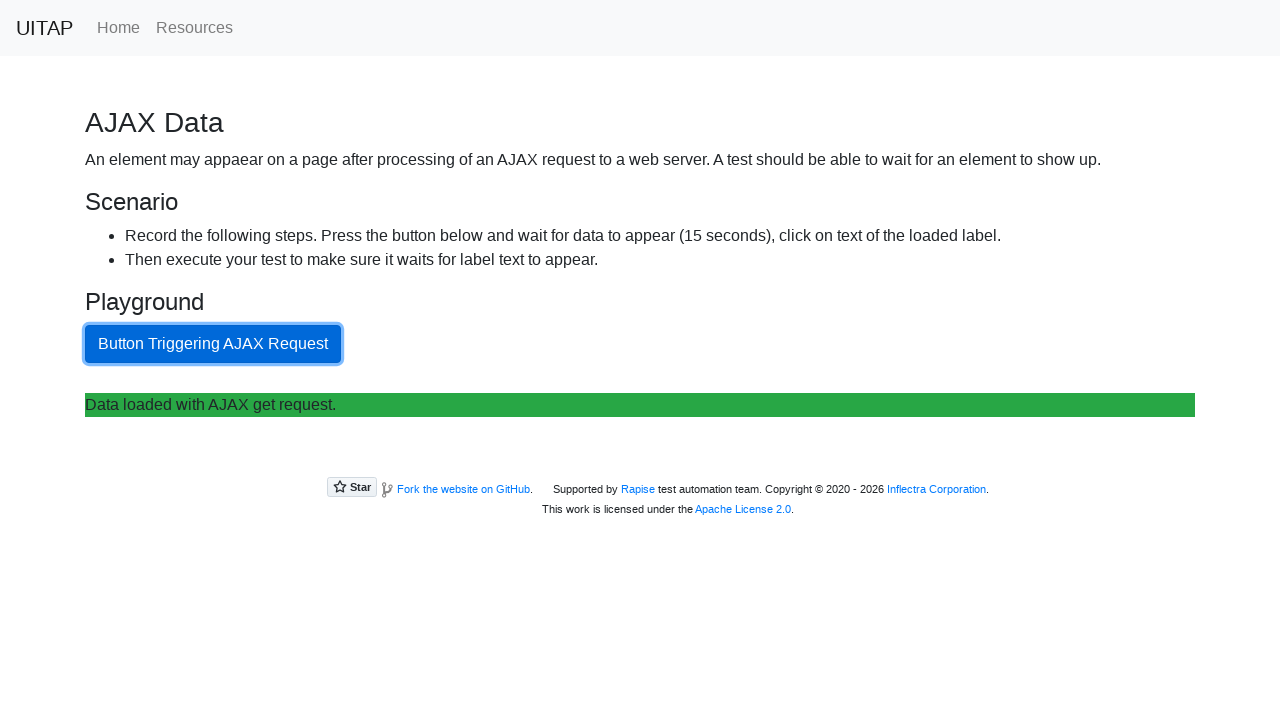

Verified that success message contains 'Data loaded with AJAX get request.'
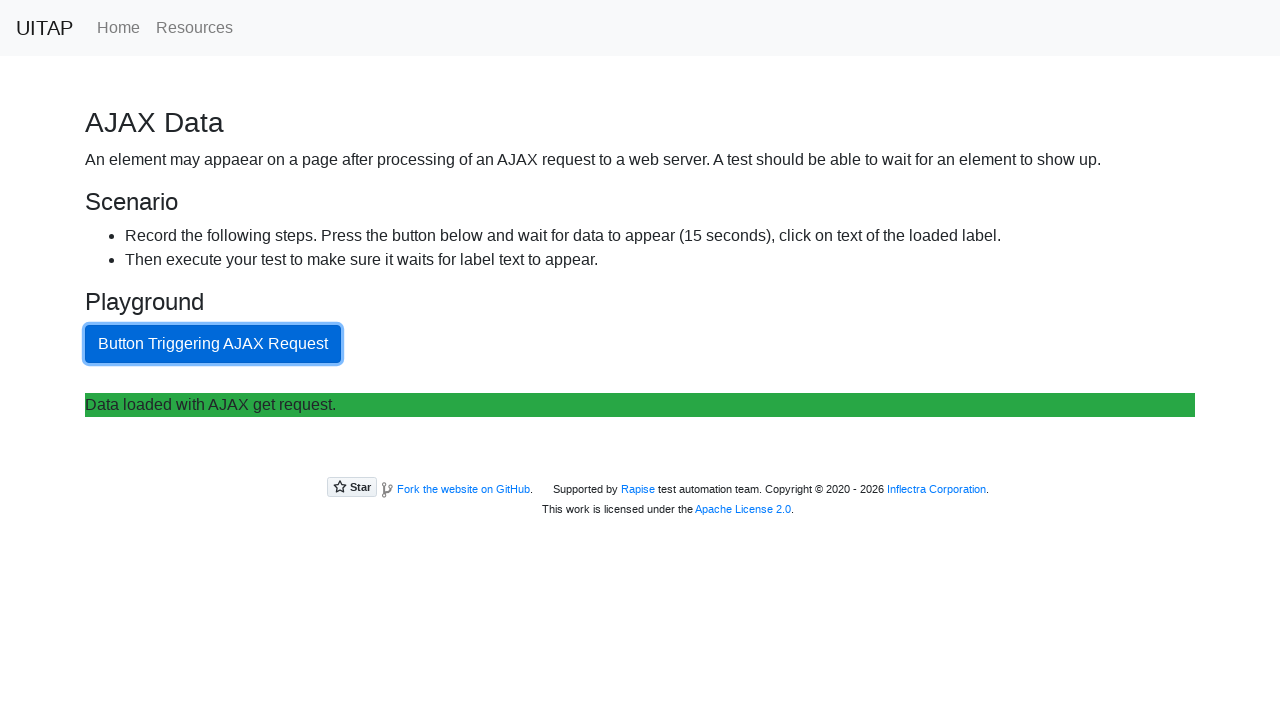

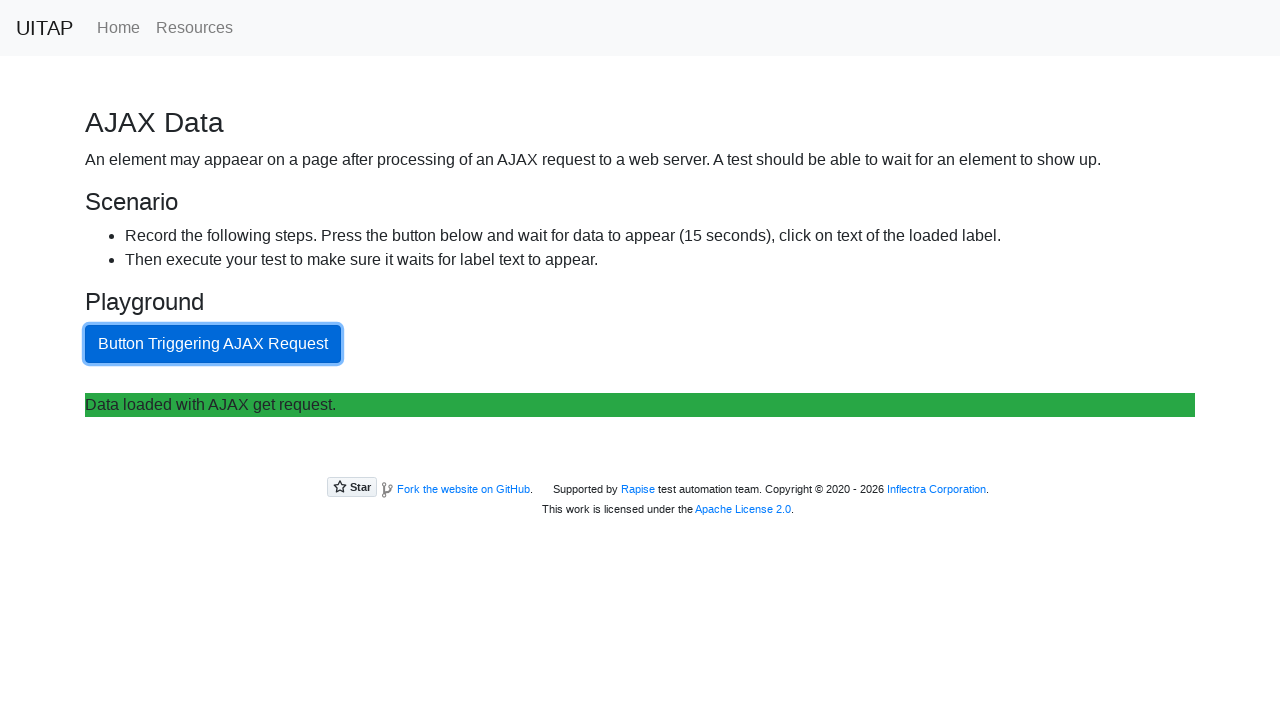